Tests shopping cart functionality by adding multiple items (Stuffed Frog x2, Fluffy Bunny x5, Valentine Bear x3) to cart and navigating to cart page to verify items were added.

Starting URL: http://jupiter.cloud.planittesting.com

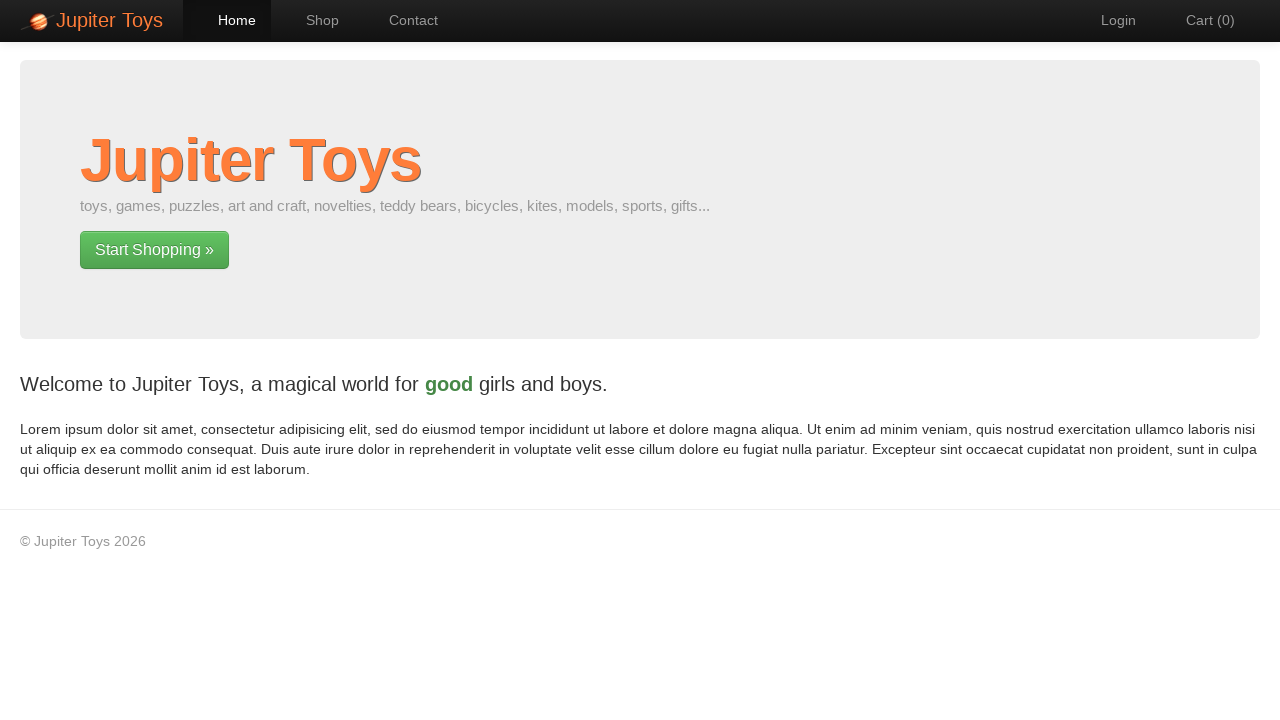

Clicked Start Shopping button at (154, 250) on xpath=//a[text()='Start Shopping »']
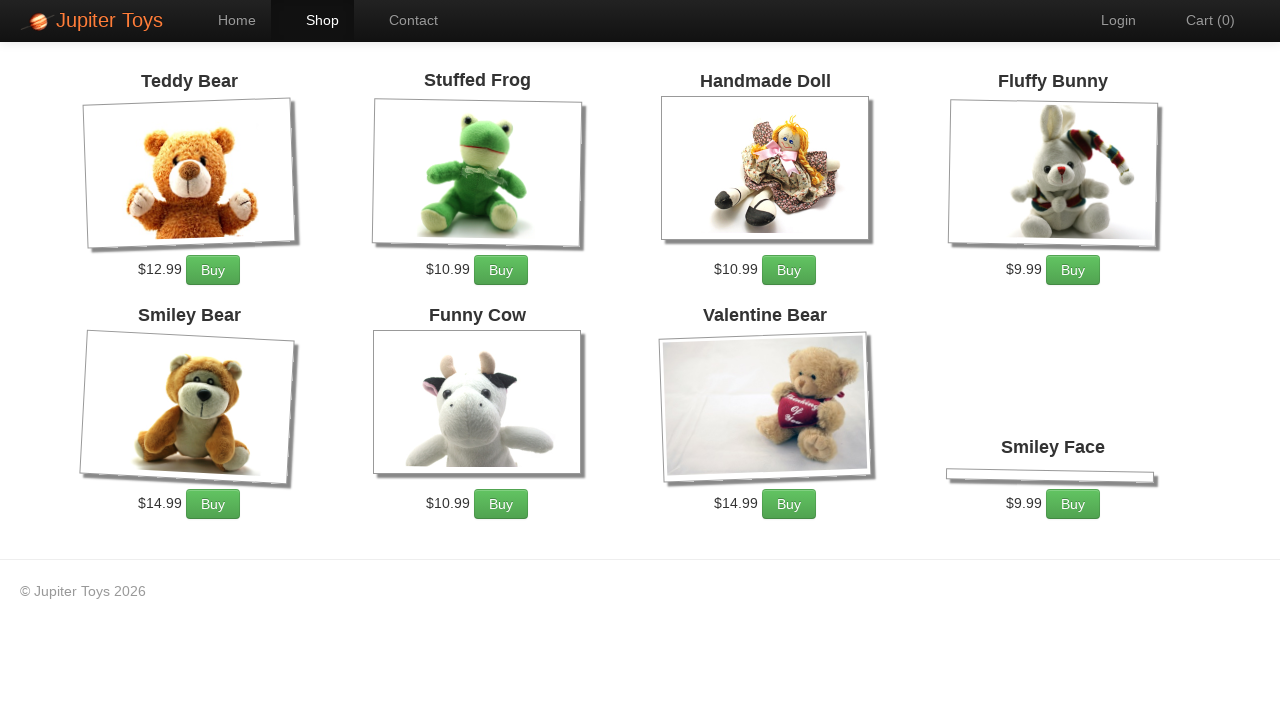

Added Stuffed Frog to cart (1st time) at (501, 270) on xpath=//h4[text()='Stuffed Frog']//parent::div//a[text()='Buy']
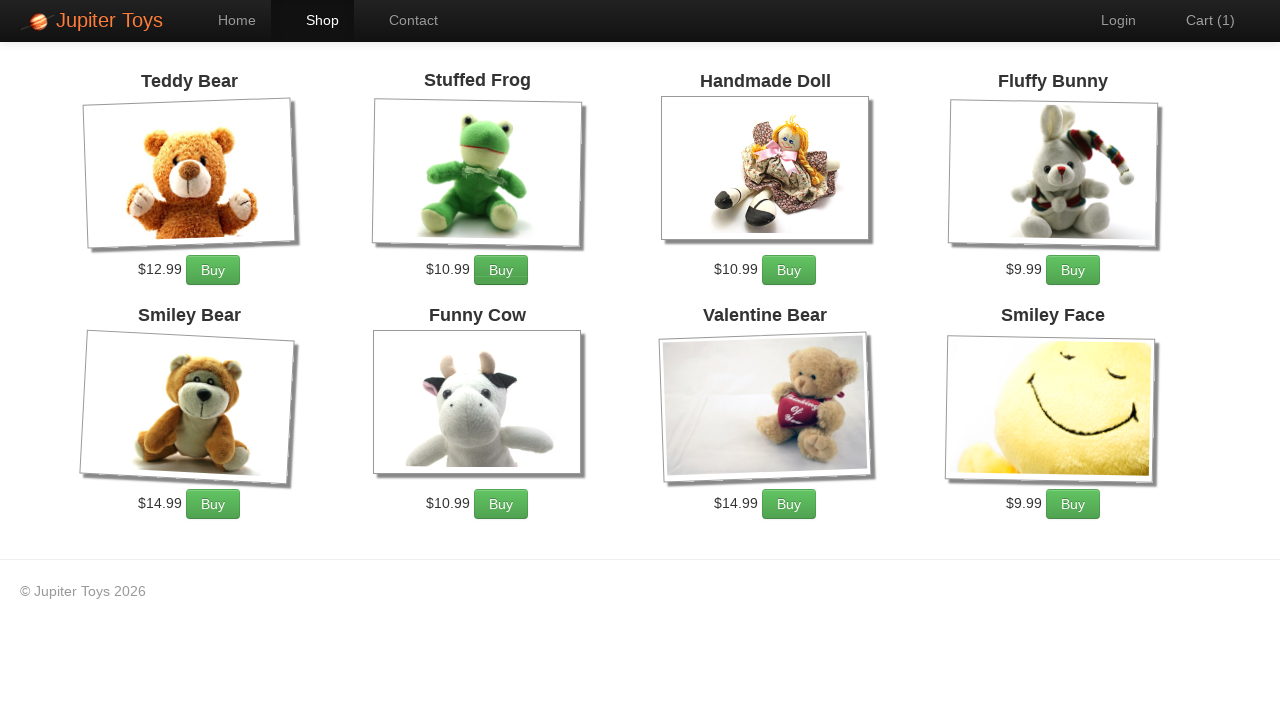

Added Stuffed Frog to cart (2nd time) at (501, 270) on xpath=//h4[text()='Stuffed Frog']//parent::div//a[text()='Buy']
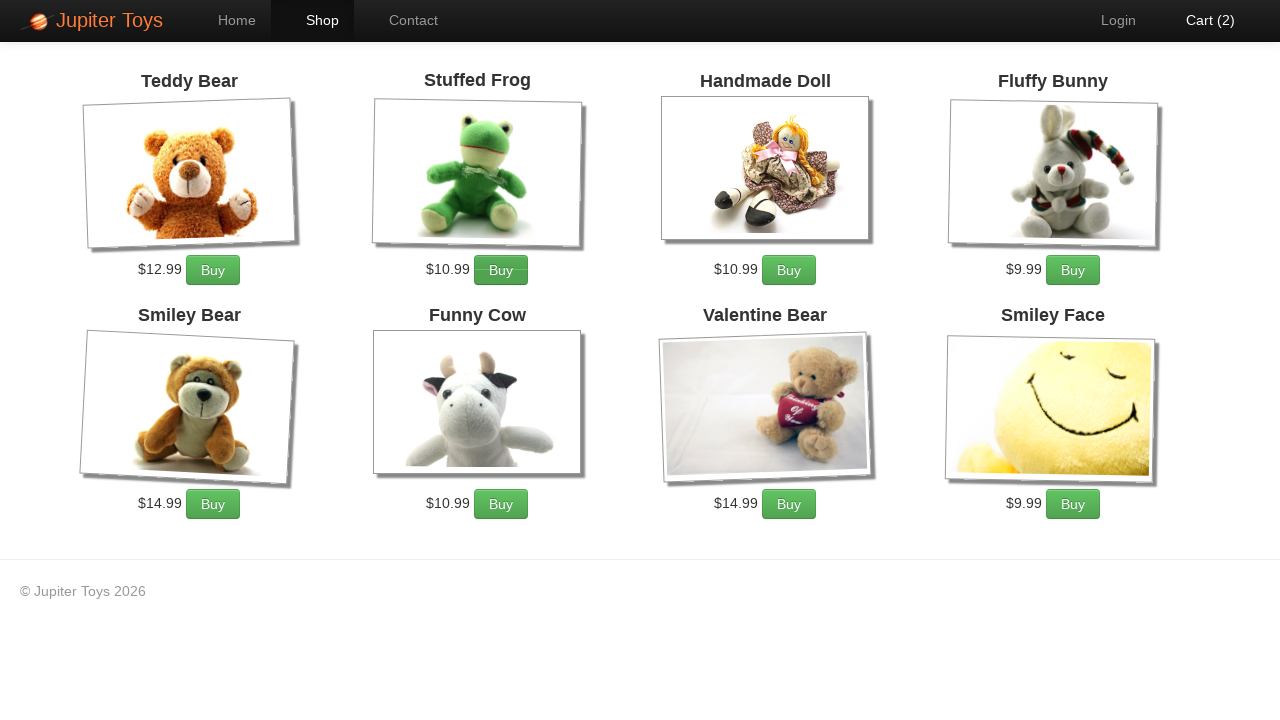

Added Fluffy Bunny to cart (1st time) at (1073, 270) on xpath=//h4[text()='Fluffy Bunny']//parent::div//a[text()='Buy']
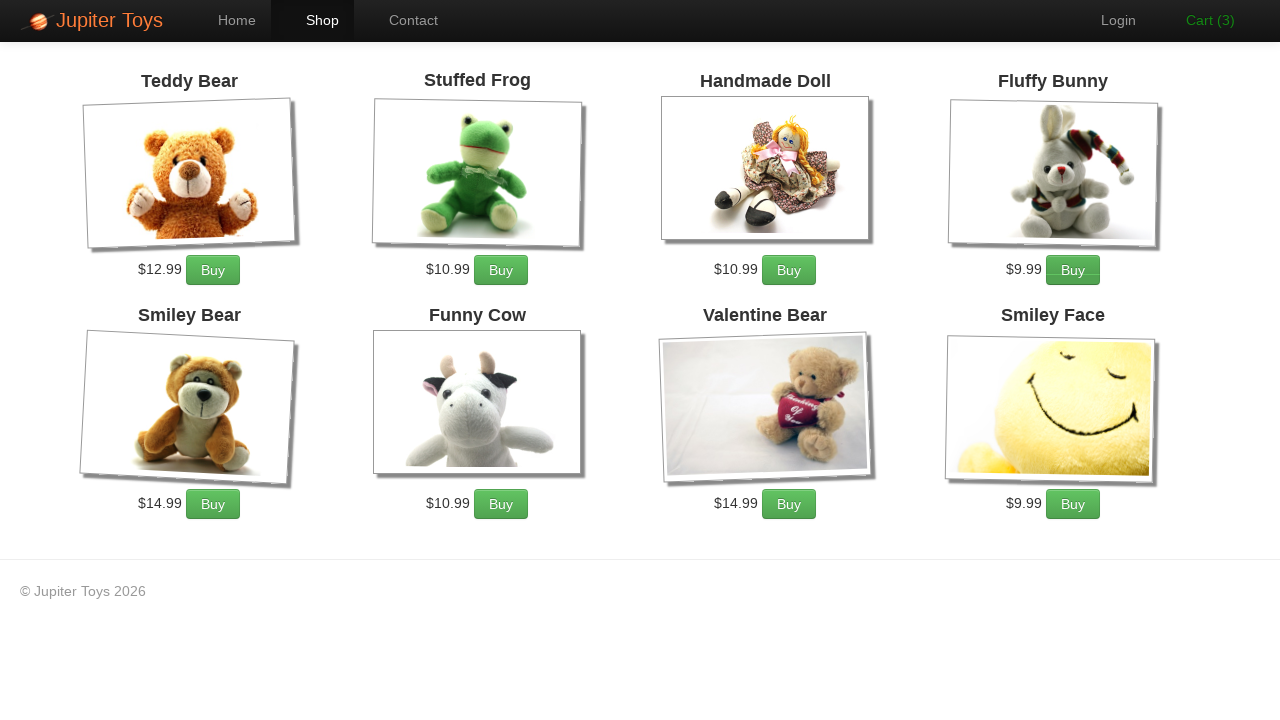

Added Fluffy Bunny to cart (2nd time) at (1073, 270) on xpath=//h4[text()='Fluffy Bunny']//parent::div//a[text()='Buy']
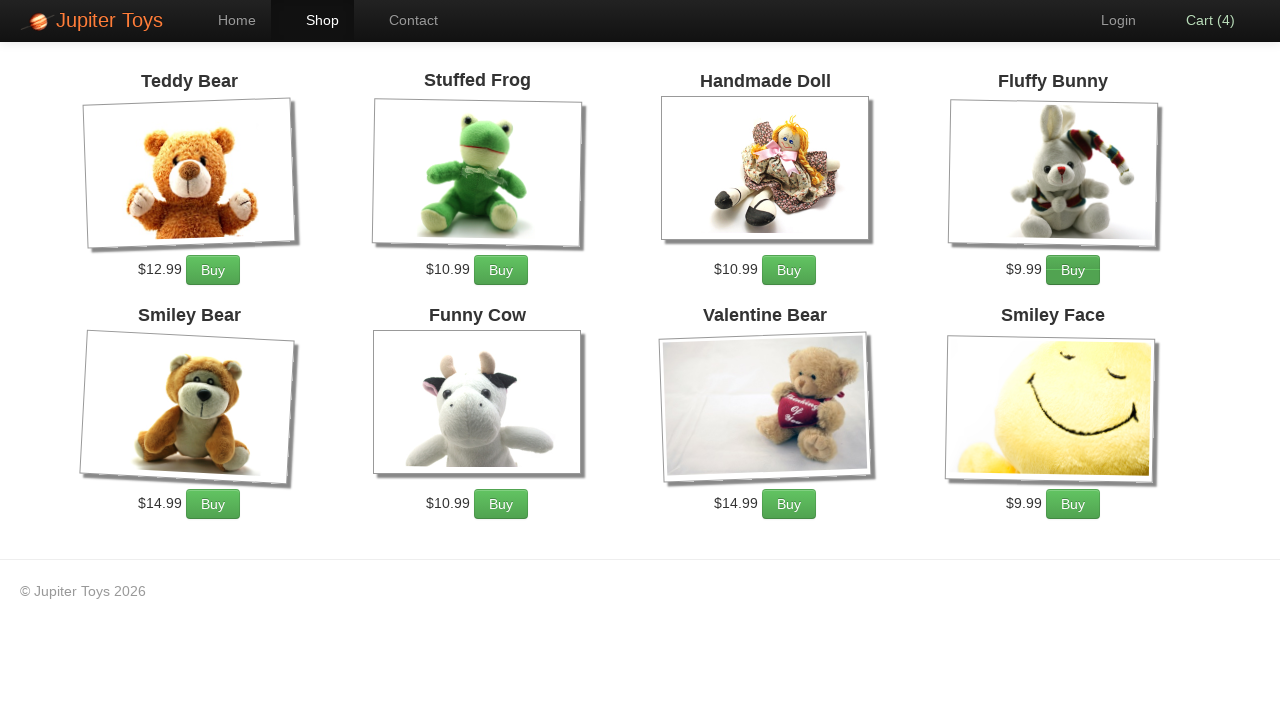

Added Fluffy Bunny to cart (3rd time) at (1073, 270) on xpath=//h4[text()='Fluffy Bunny']//parent::div//a[text()='Buy']
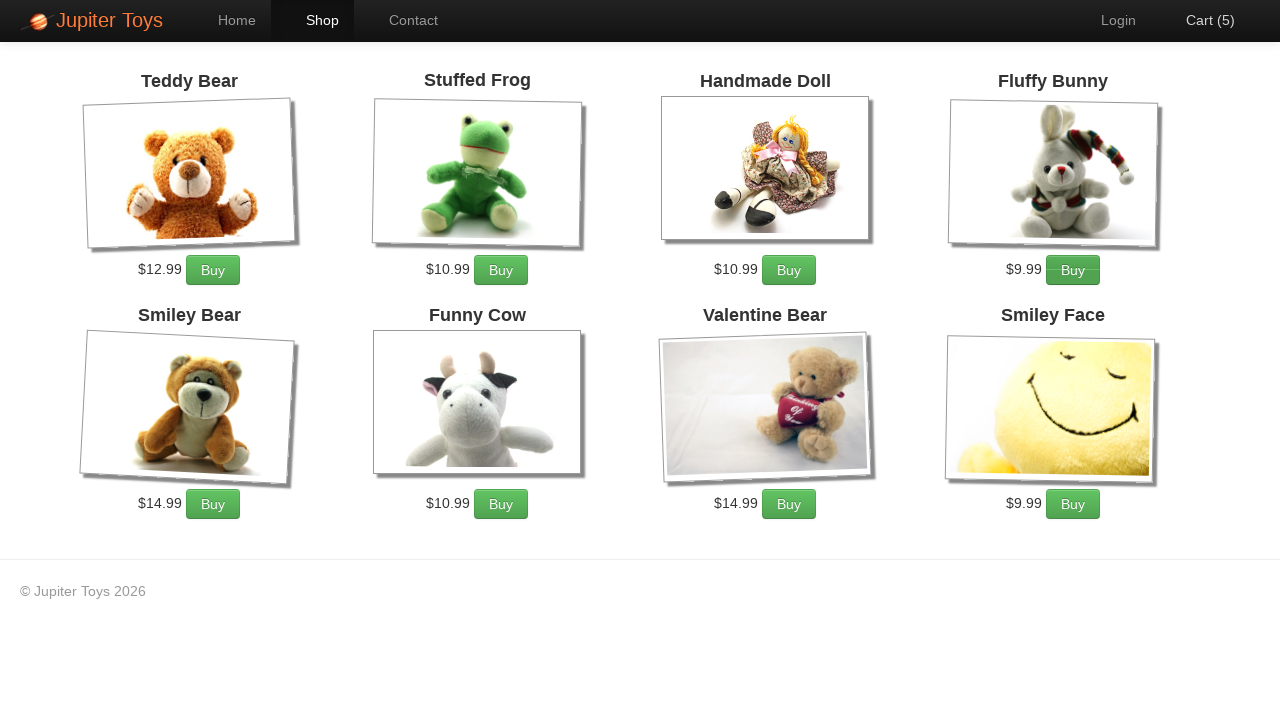

Added Fluffy Bunny to cart (4th time) at (1073, 270) on xpath=//h4[text()='Fluffy Bunny']//parent::div//a[text()='Buy']
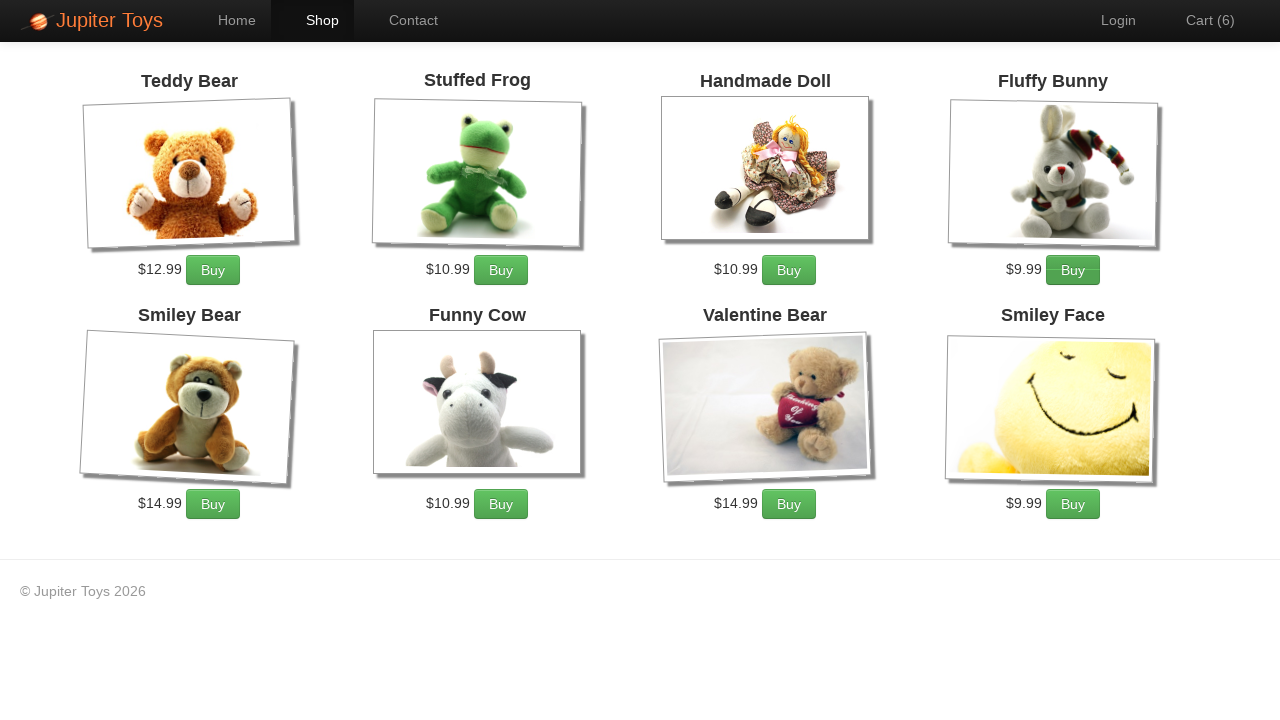

Added Fluffy Bunny to cart (5th time) at (1073, 270) on xpath=//h4[text()='Fluffy Bunny']//parent::div//a[text()='Buy']
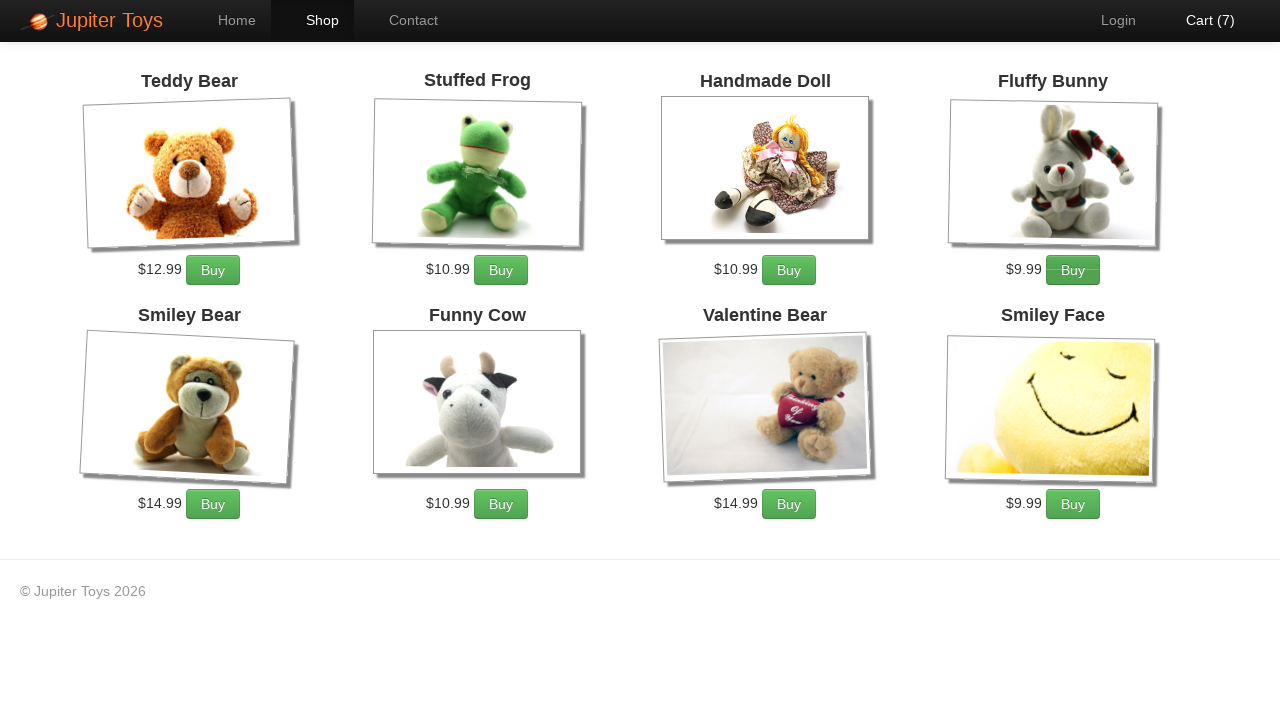

Added Valentine Bear to cart (1st time) at (789, 504) on xpath=//h4[text()='Valentine Bear']//parent::div//a[text()='Buy']
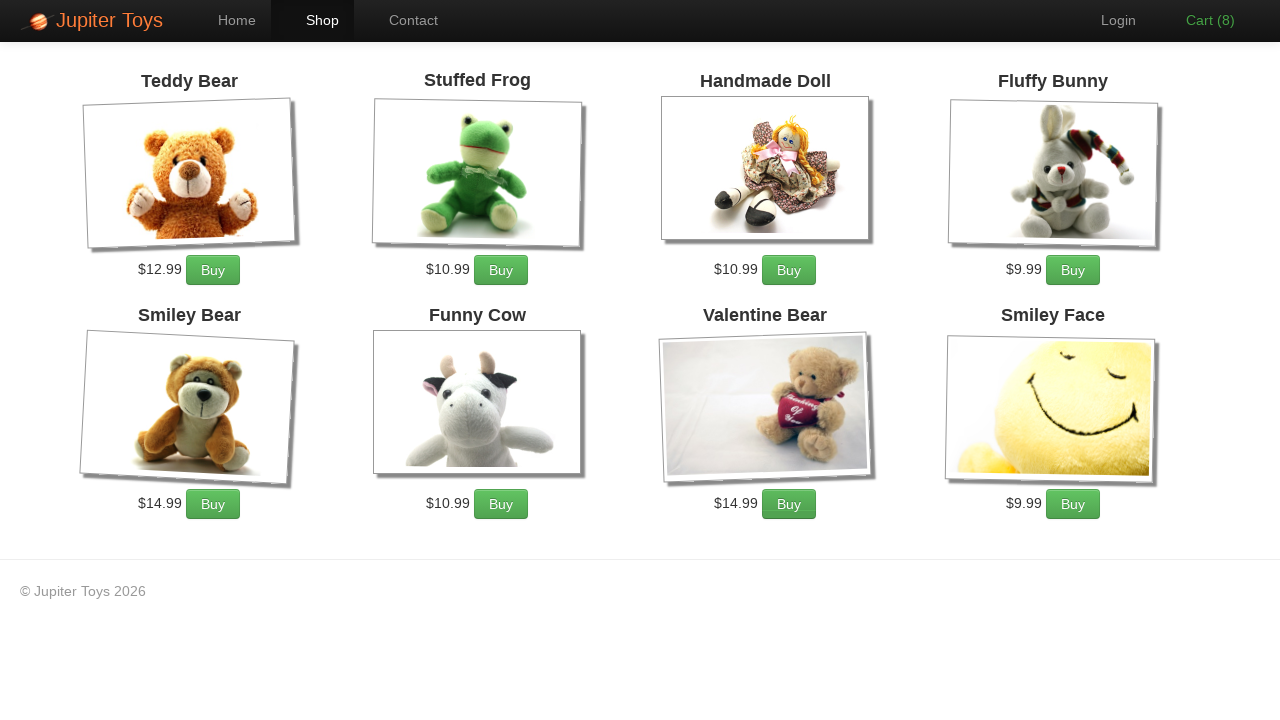

Added Valentine Bear to cart (2nd time) at (789, 504) on xpath=//h4[text()='Valentine Bear']//parent::div//a[text()='Buy']
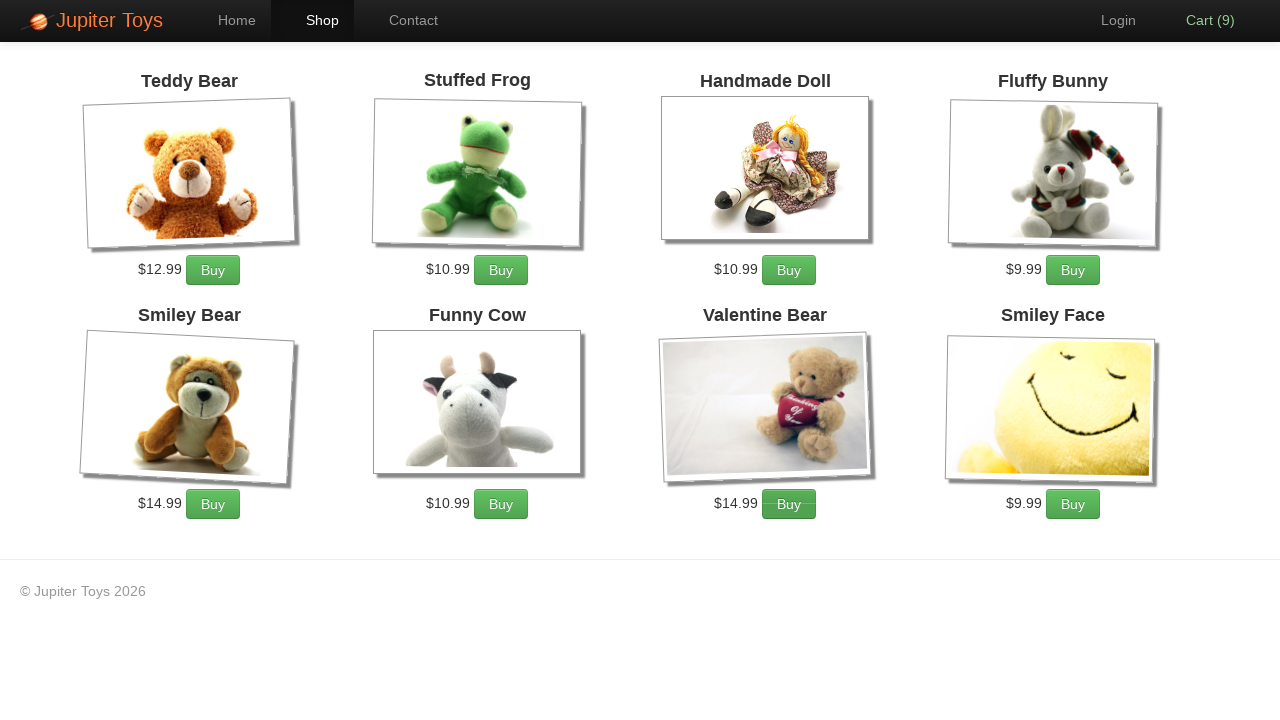

Added Valentine Bear to cart (3rd time) at (789, 504) on xpath=//h4[text()='Valentine Bear']//parent::div//a[text()='Buy']
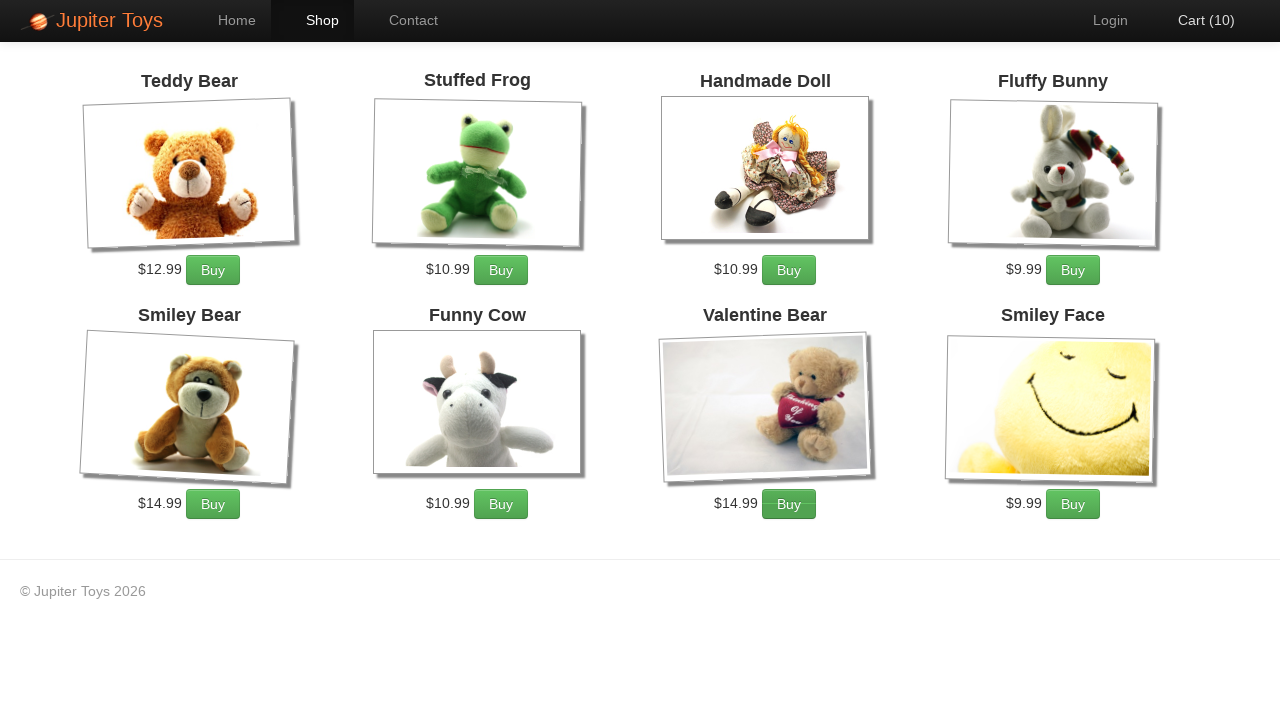

Navigated to cart page at (1196, 20) on xpath=//a[@href ='#/cart']
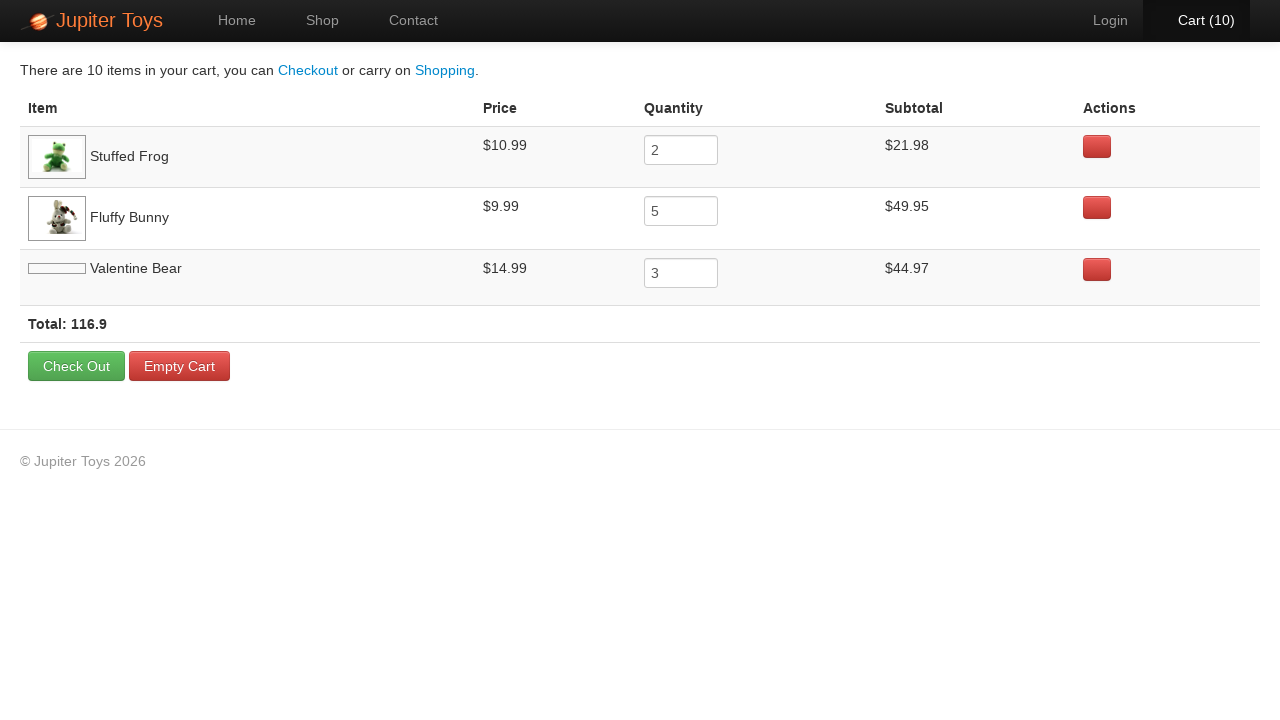

Stuffed Frog found in cart
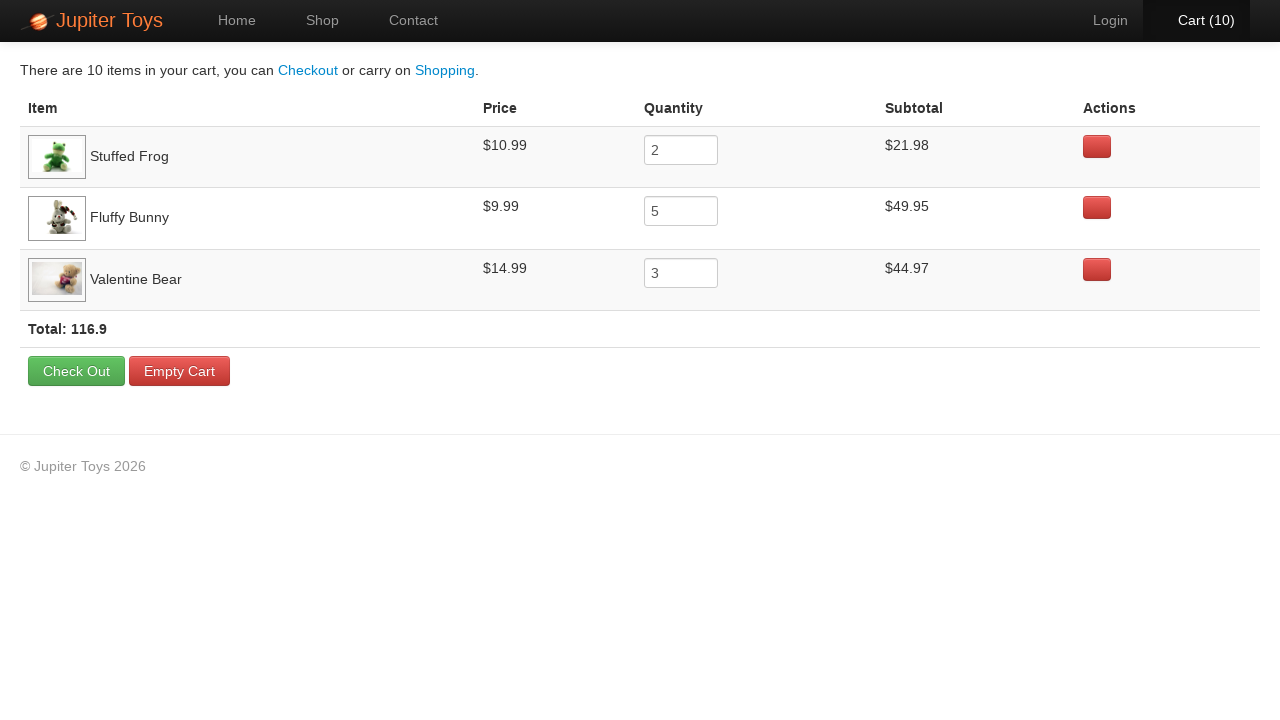

Fluffy Bunny found in cart
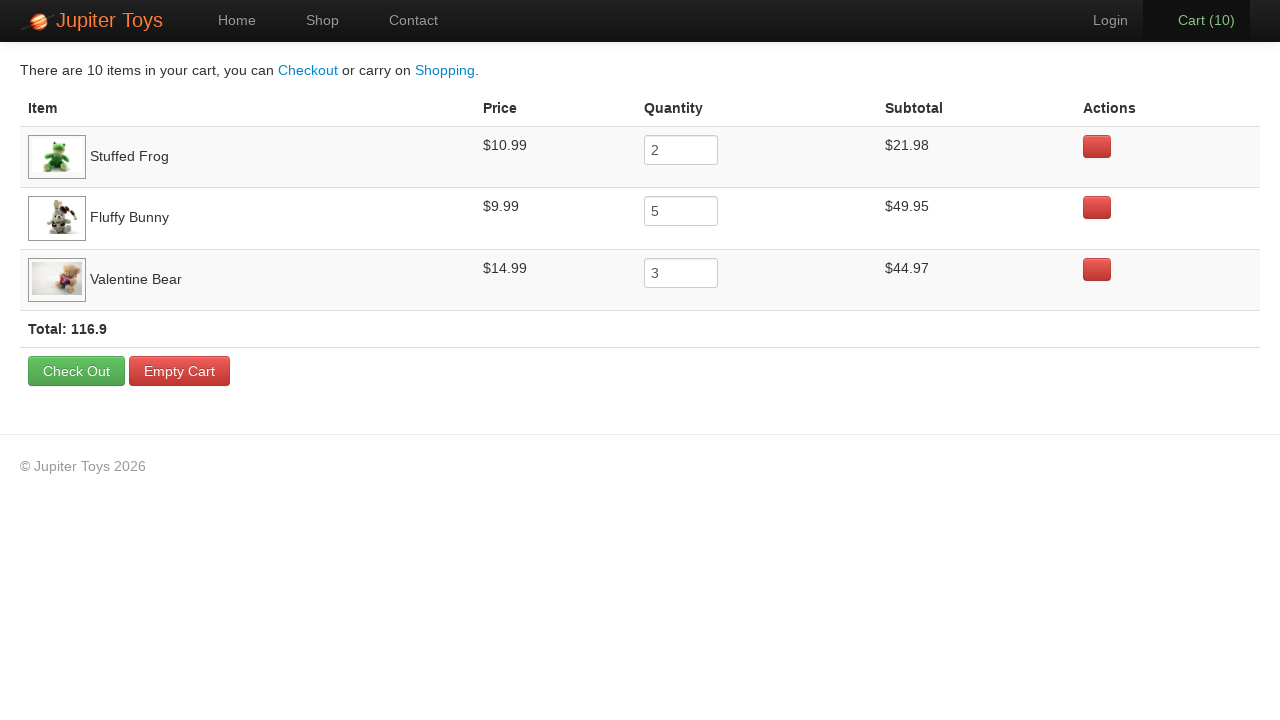

Valentine Bear found in cart
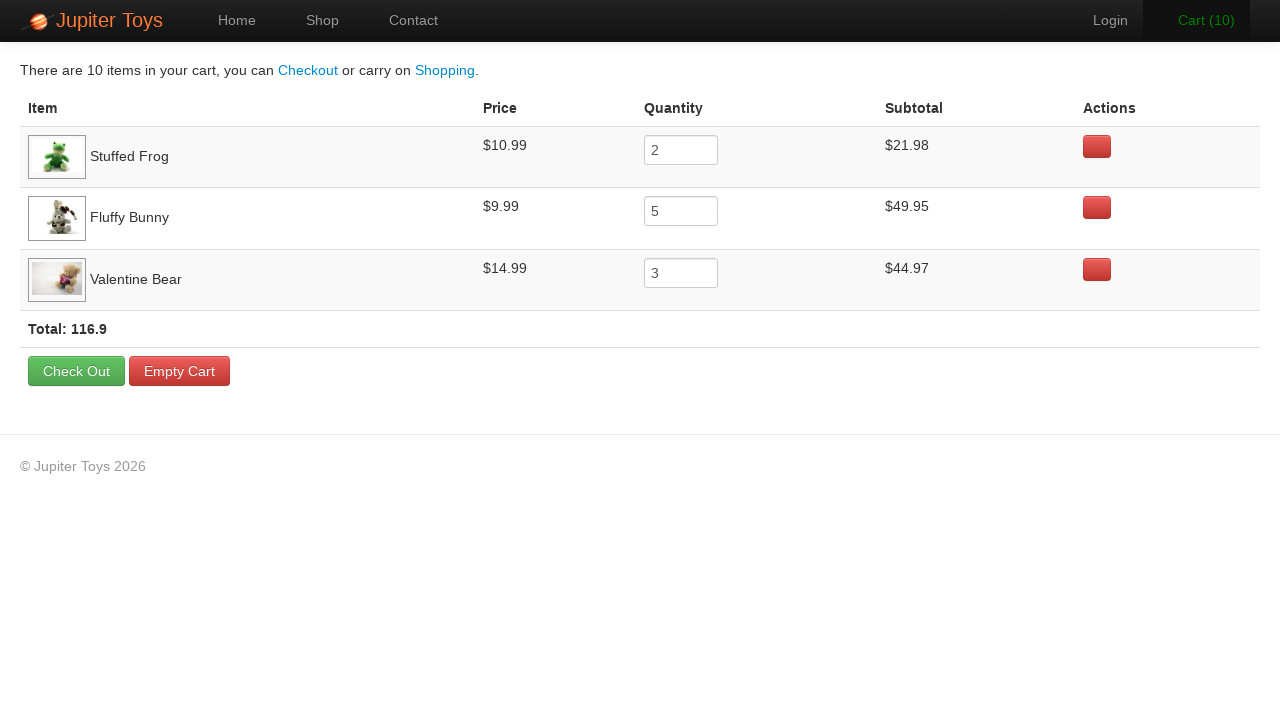

Cart total displayed
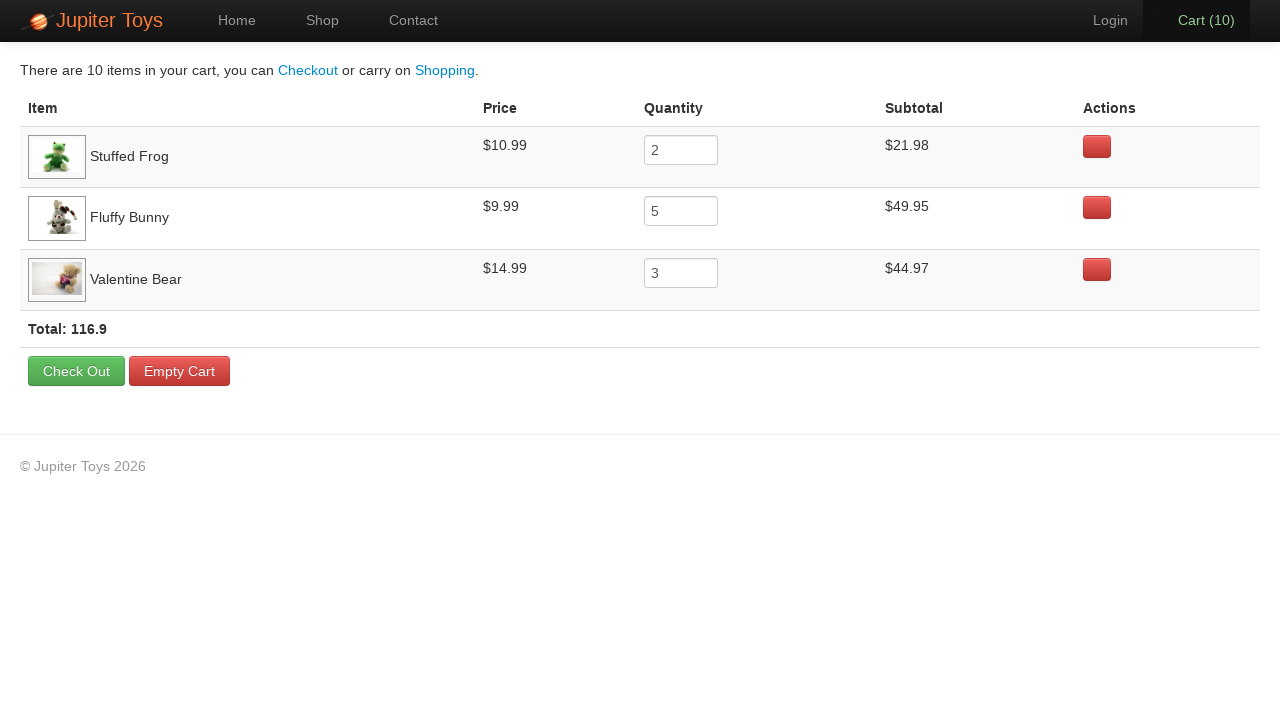

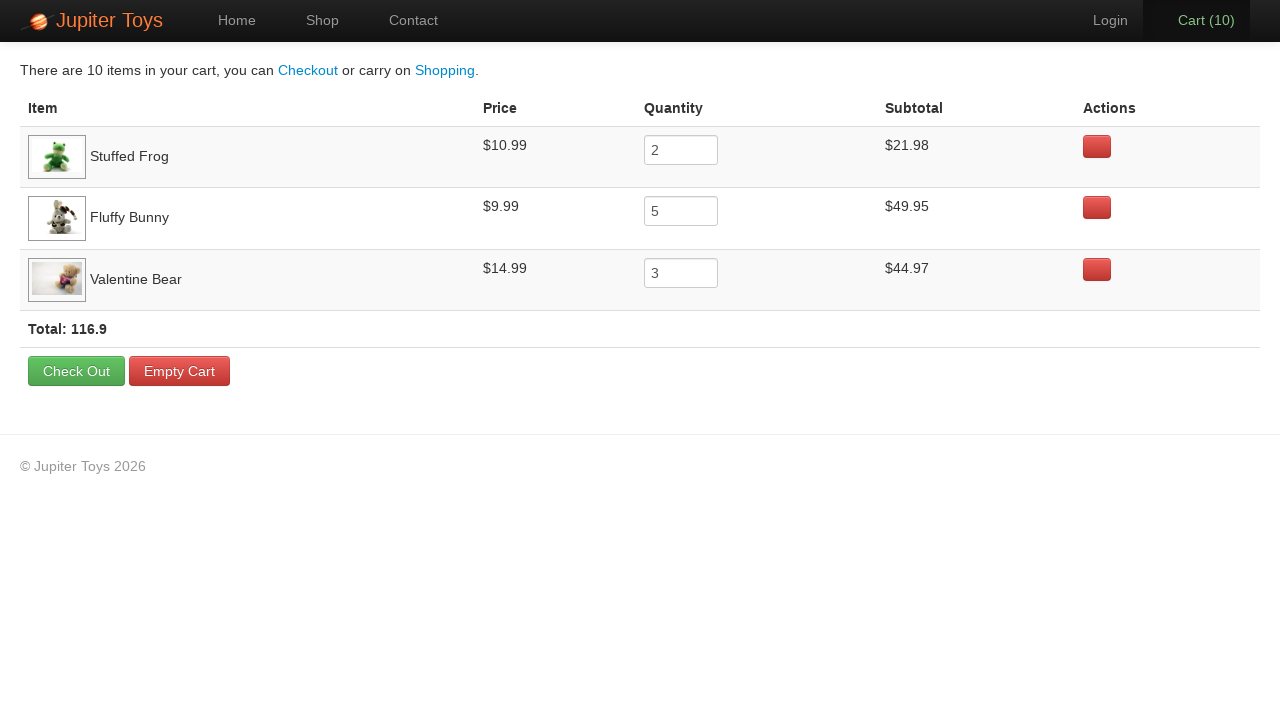